Tests editing a todo item by double-clicking, changing the text, and pressing Enter

Starting URL: https://demo.playwright.dev/todomvc

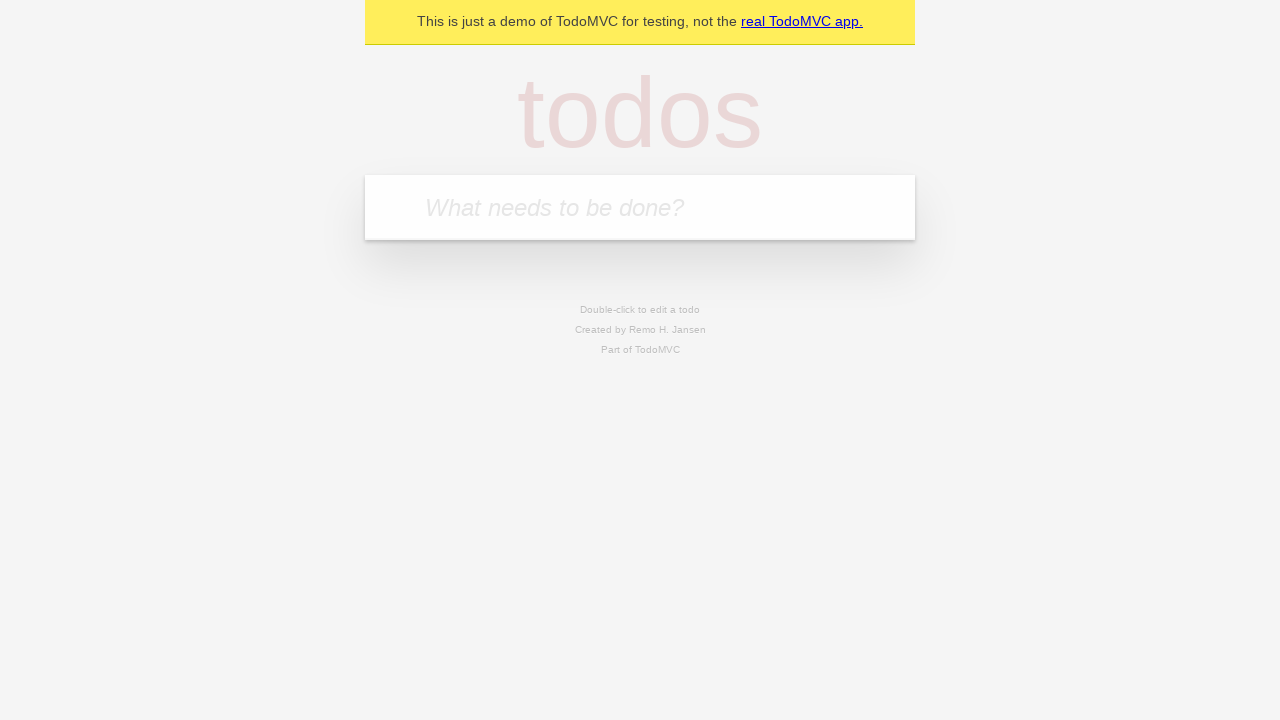

Filled input field with first todo item 'buy some cheese' on internal:attr=[placeholder="What needs to be done?"i]
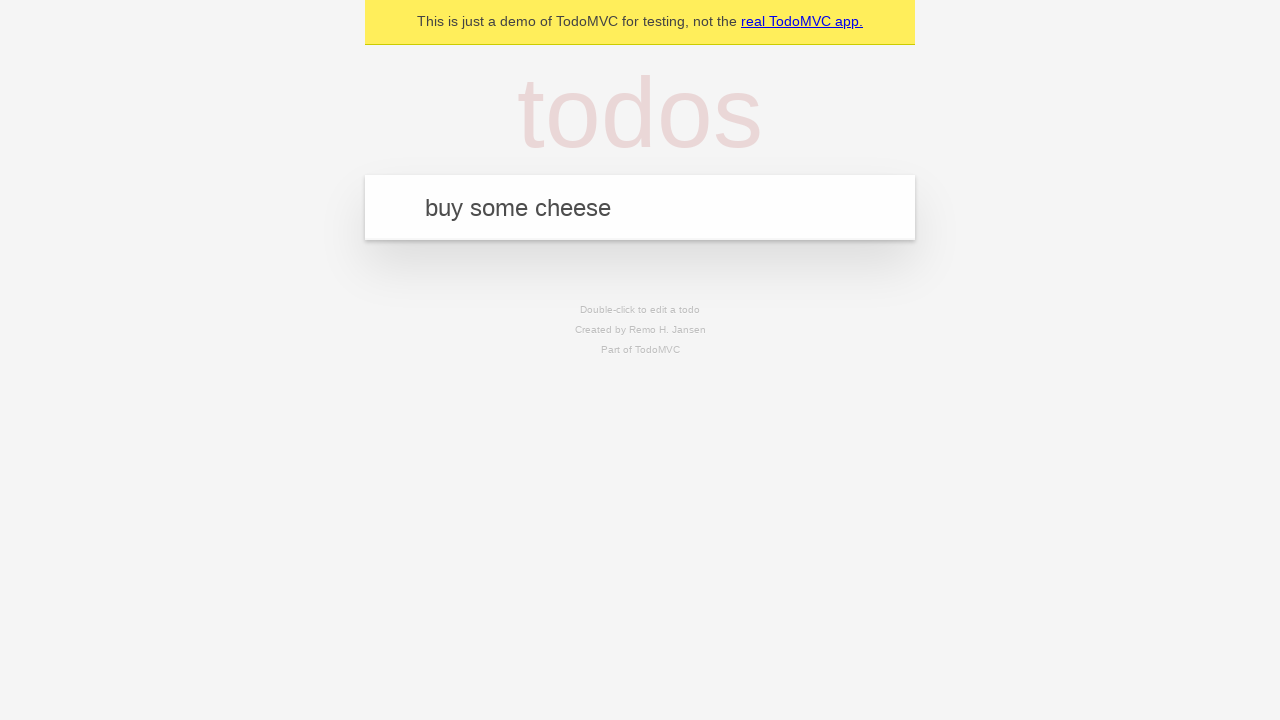

Pressed Enter to create first todo item on internal:attr=[placeholder="What needs to be done?"i]
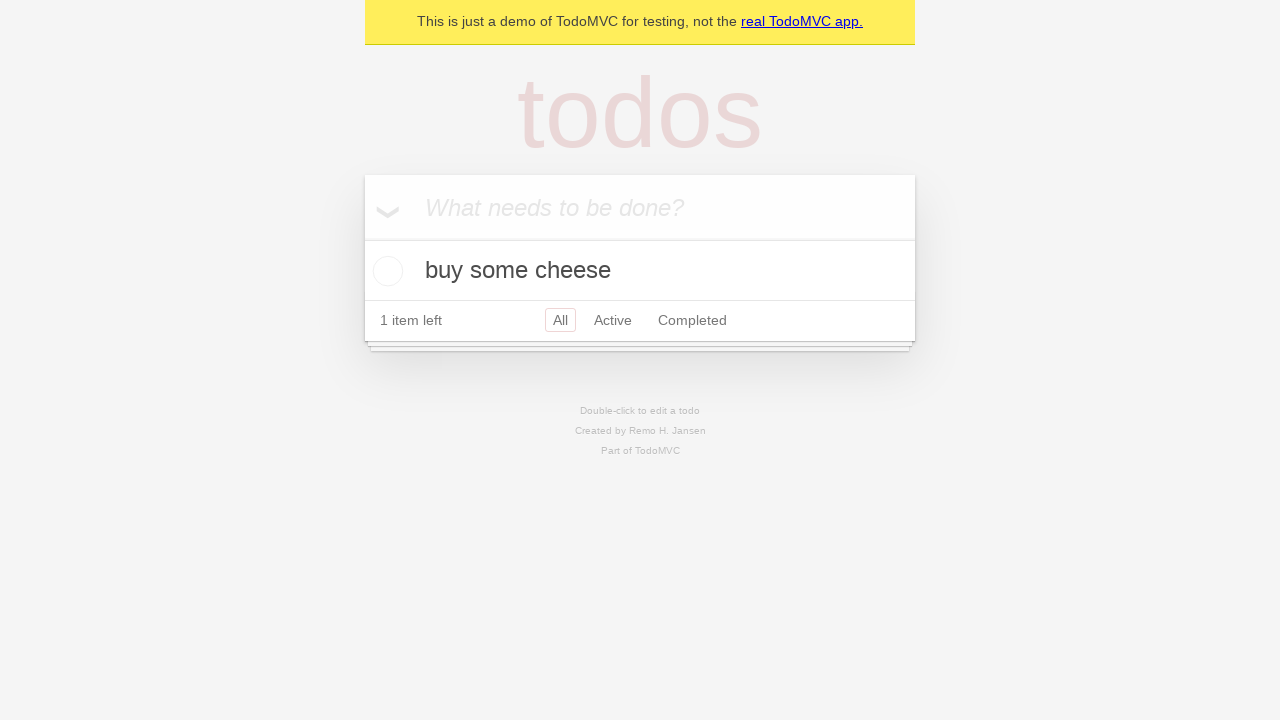

Filled input field with second todo item 'feed the cat' on internal:attr=[placeholder="What needs to be done?"i]
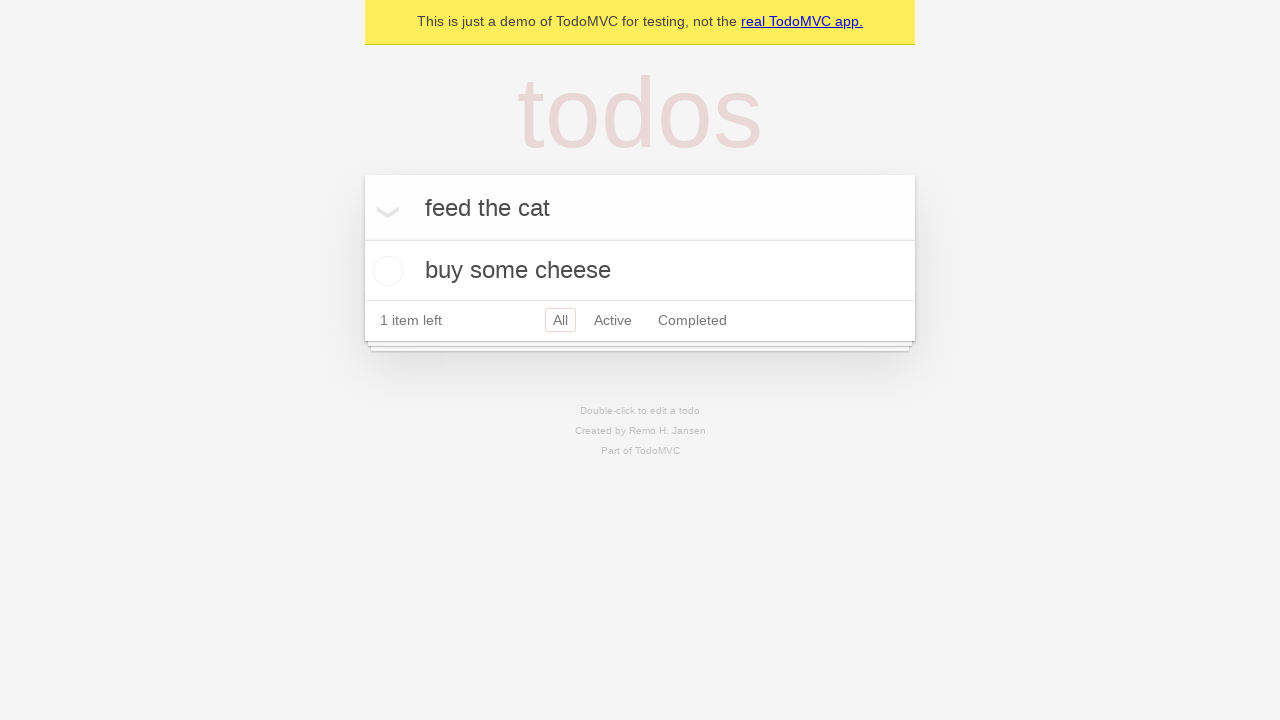

Pressed Enter to create second todo item on internal:attr=[placeholder="What needs to be done?"i]
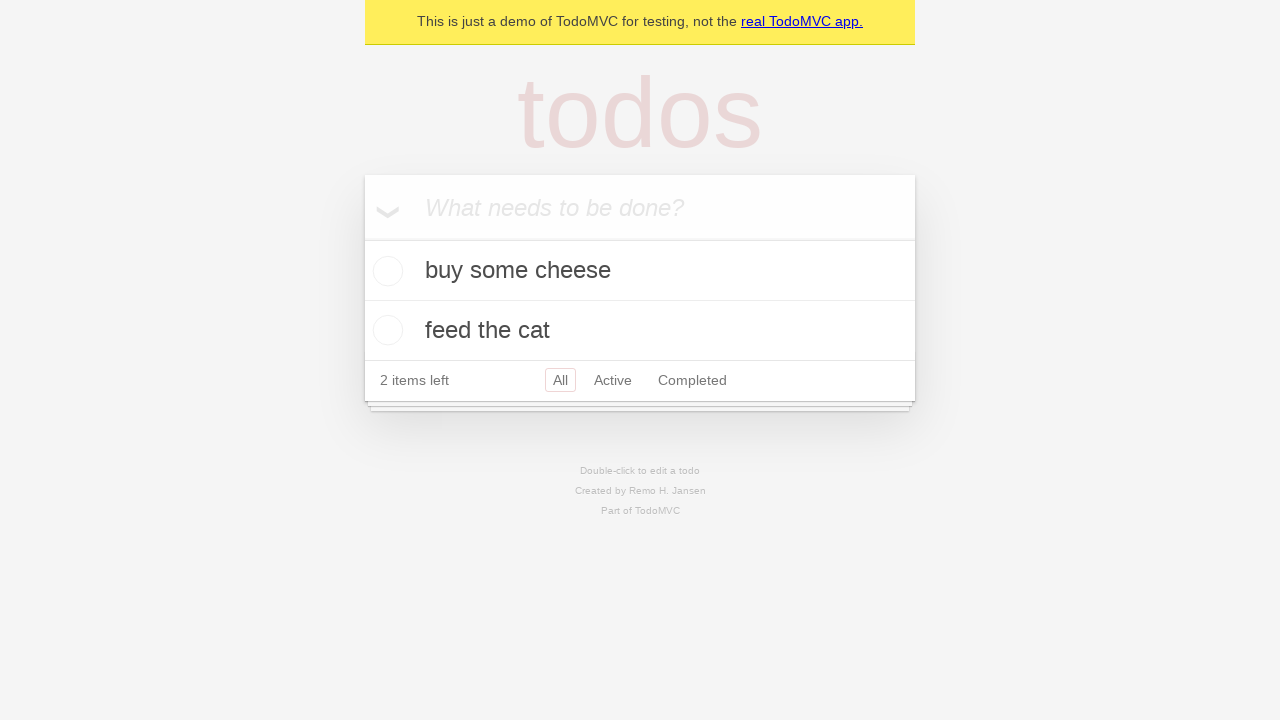

Filled input field with third todo item 'book a doctors appointment' on internal:attr=[placeholder="What needs to be done?"i]
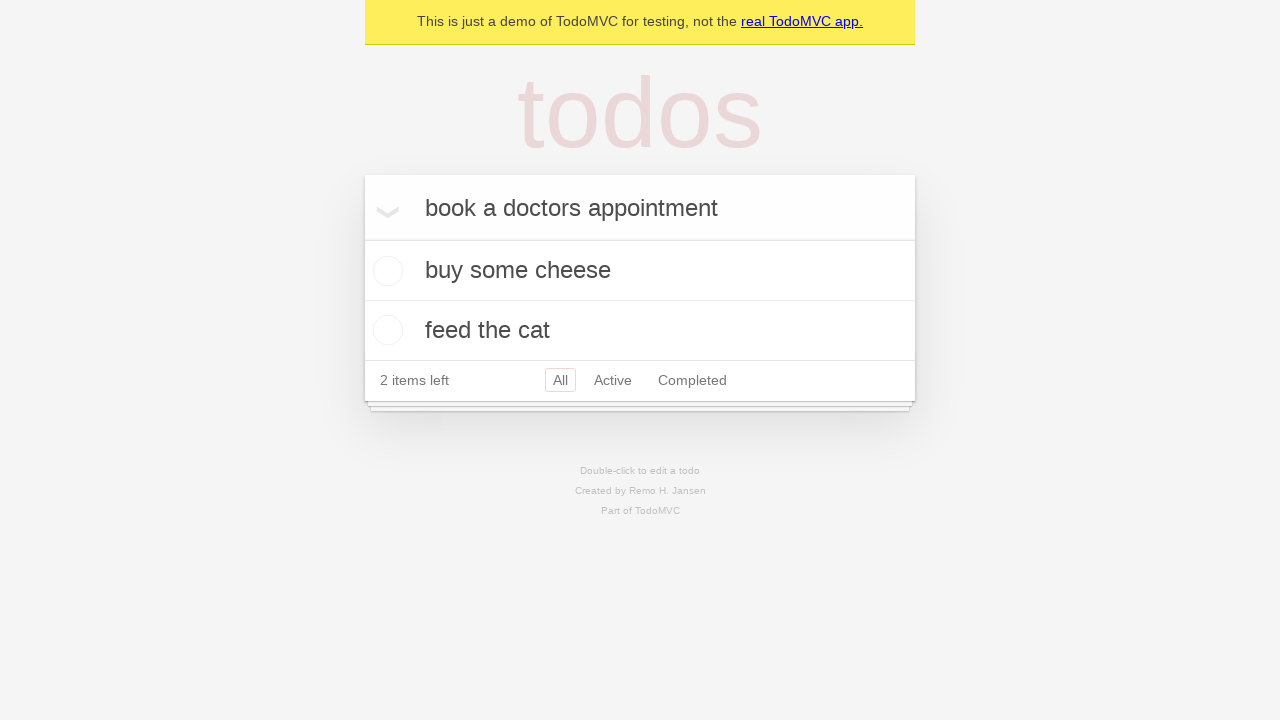

Pressed Enter to create third todo item on internal:attr=[placeholder="What needs to be done?"i]
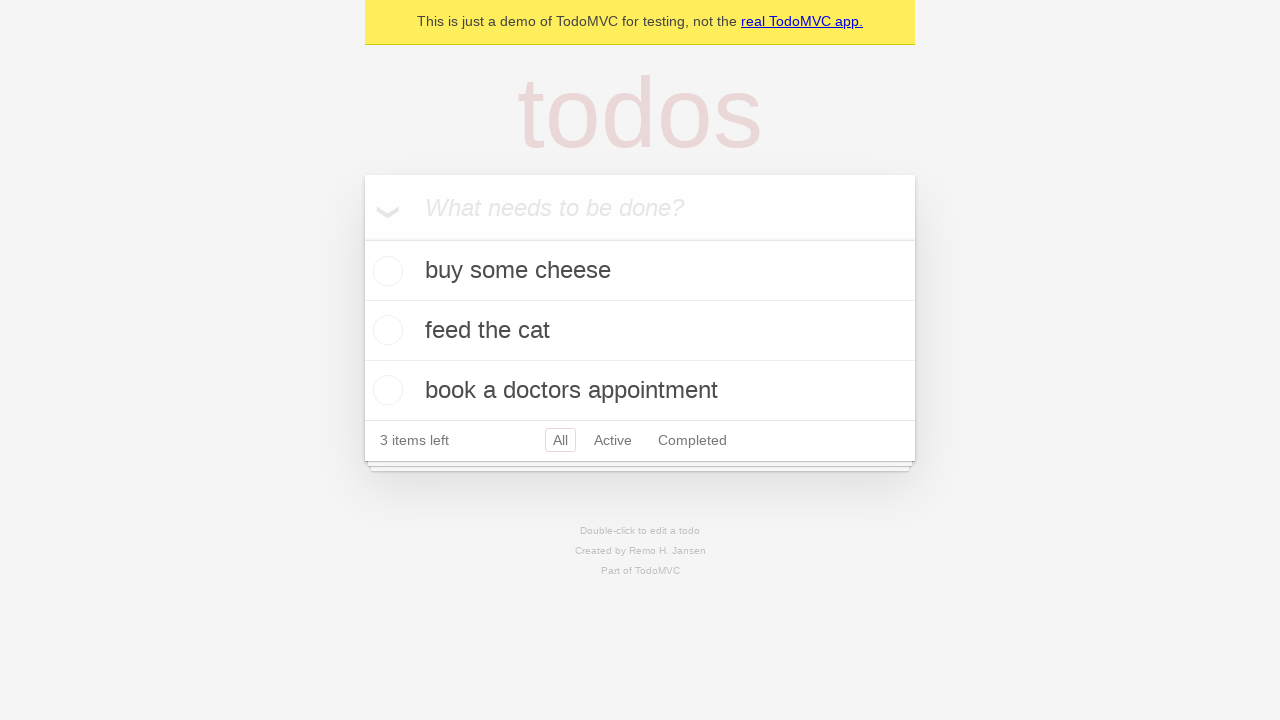

Double-clicked second todo item to enter edit mode at (640, 331) on [data-testid='todo-item'] >> nth=1
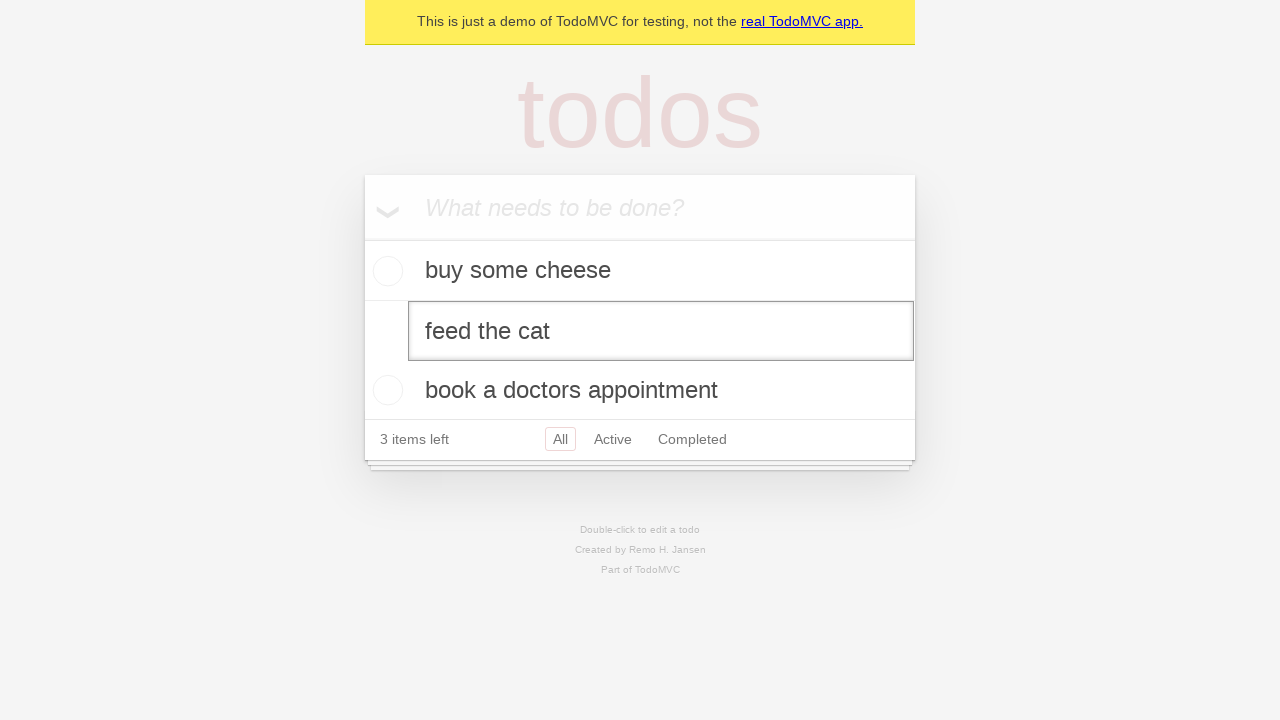

Changed todo text to 'buy some sausages' on [data-testid='todo-item'] >> nth=1 >> internal:role=textbox[name="Edit"i]
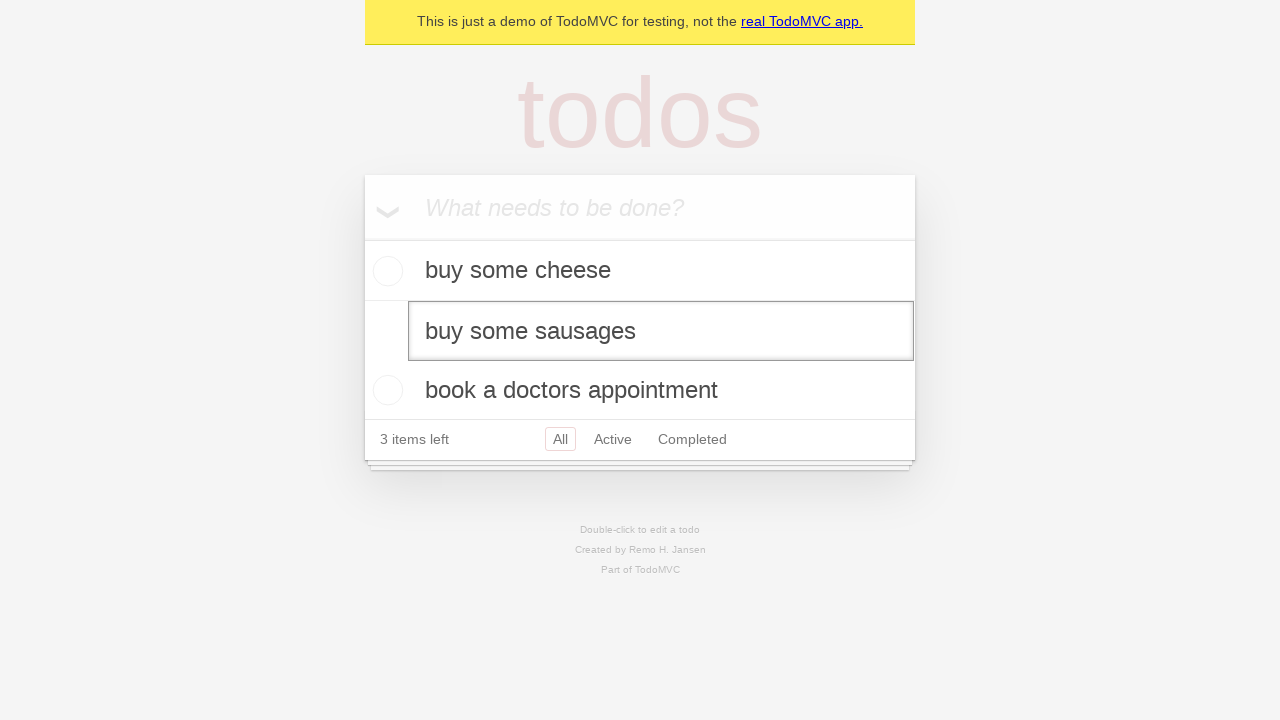

Pressed Enter to save the edited todo item on [data-testid='todo-item'] >> nth=1 >> internal:role=textbox[name="Edit"i]
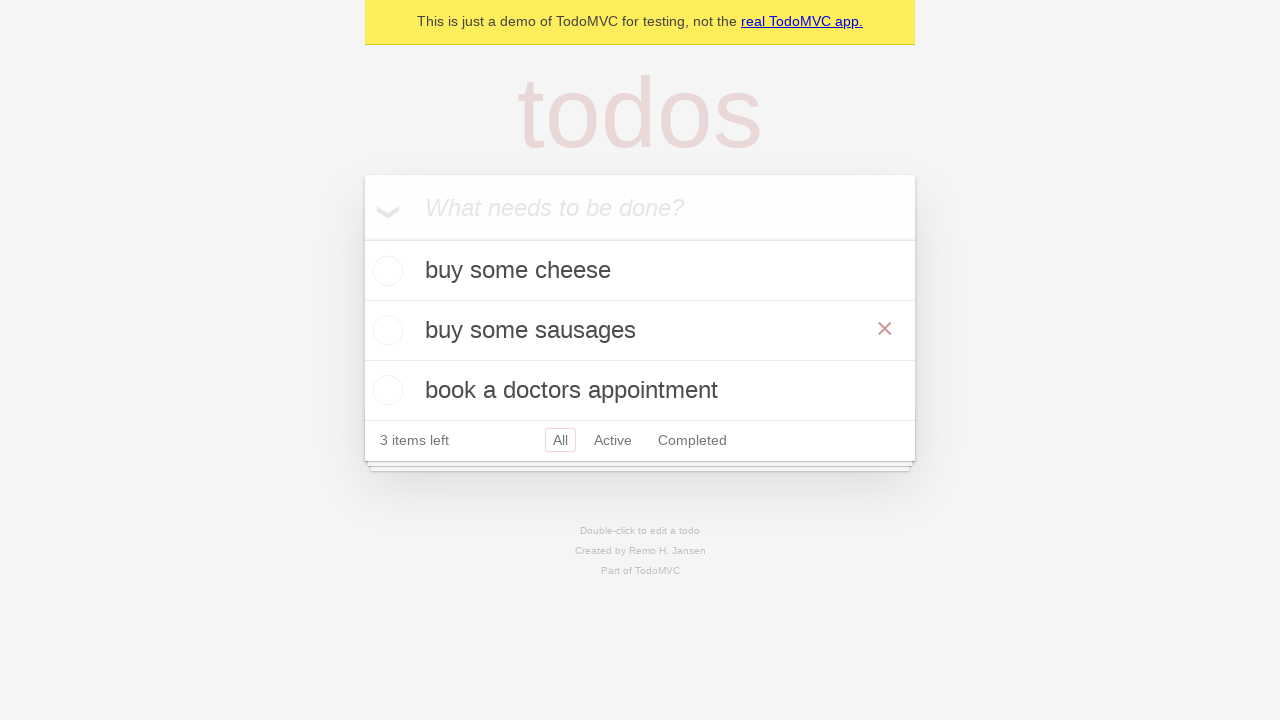

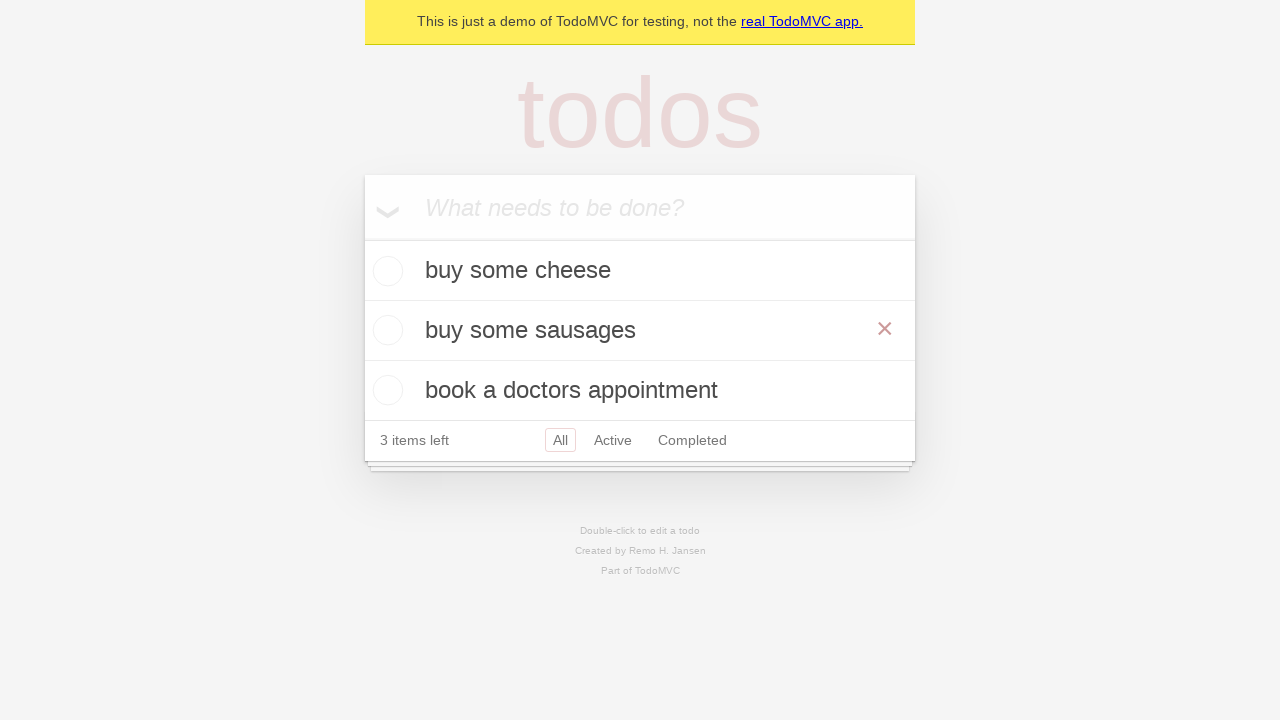